Tests handling of random popup and performs a search for courses if popup is not present

Starting URL: https://dehieu.vn/

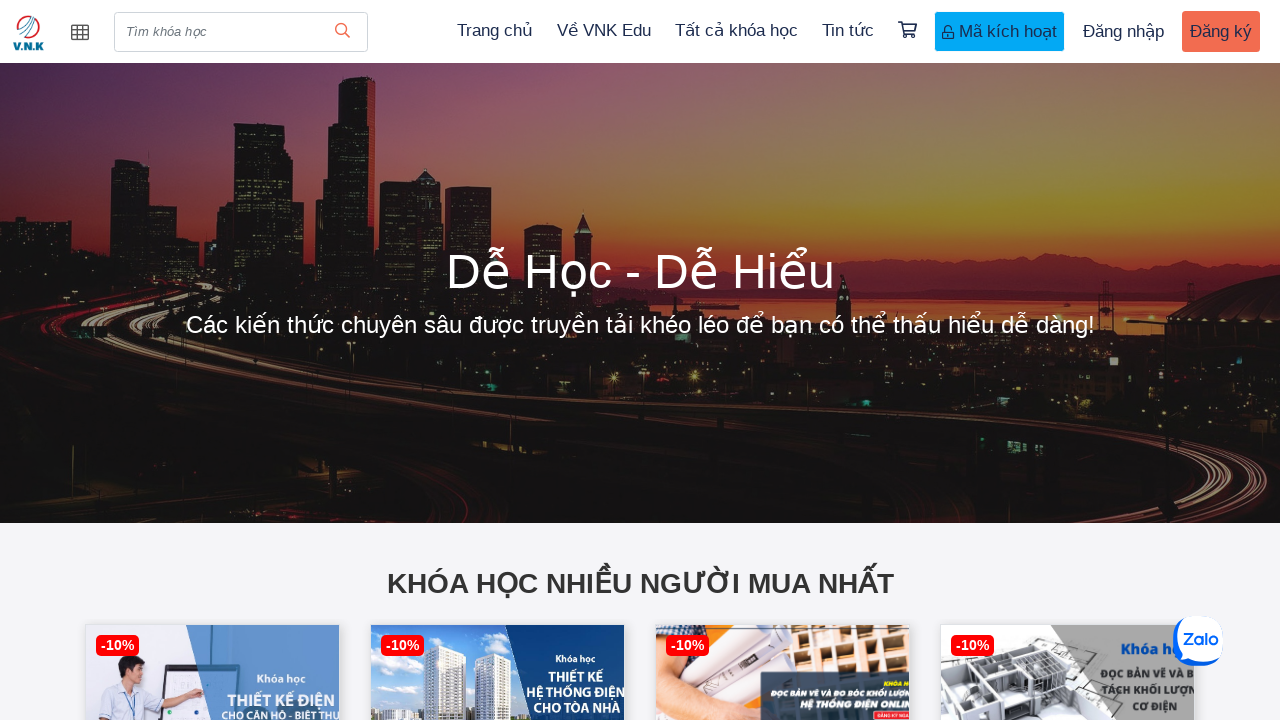

Popup not present, filled search field with 'English' on input[placeholder='Tìm khóa học']
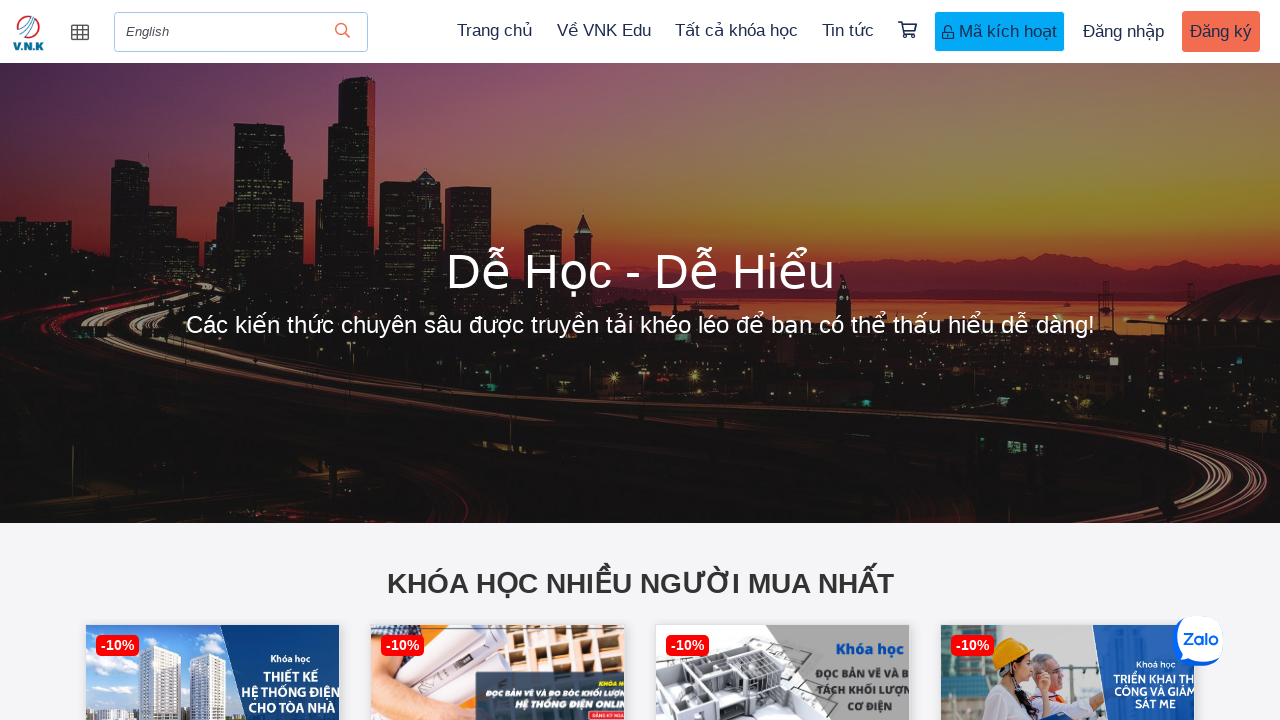

Pressed Enter to search for courses
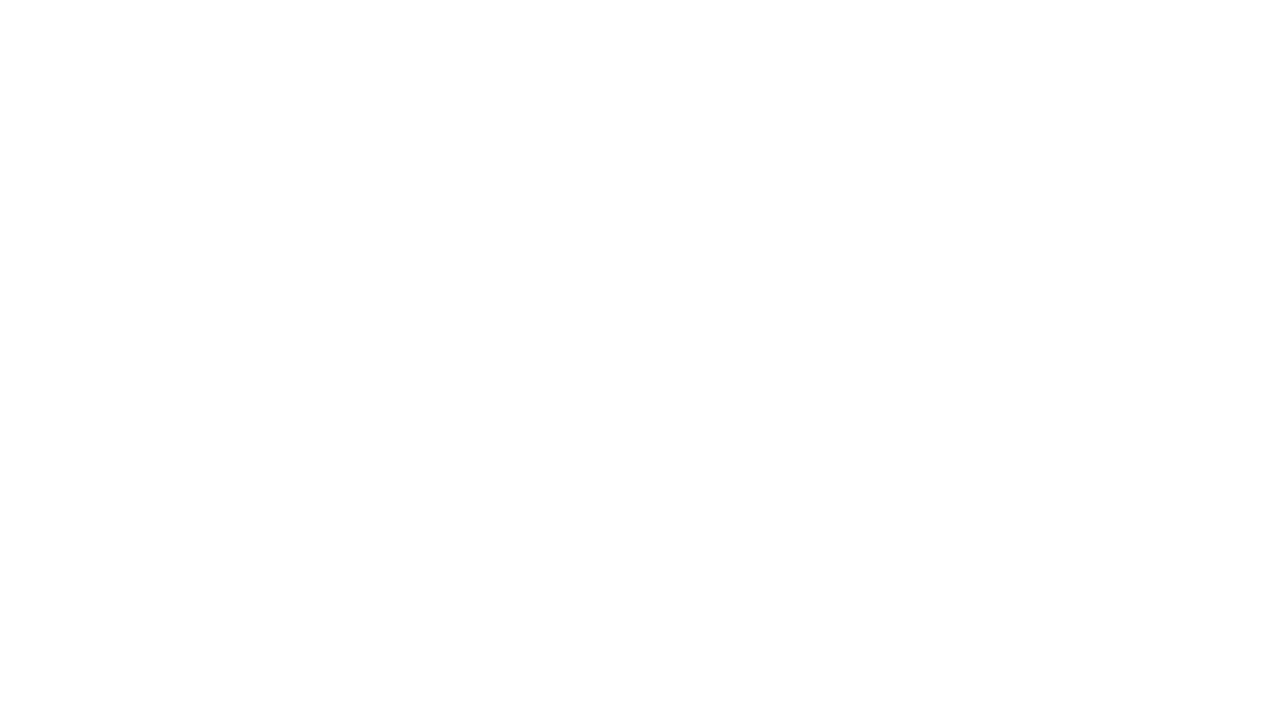

Search results loaded successfully
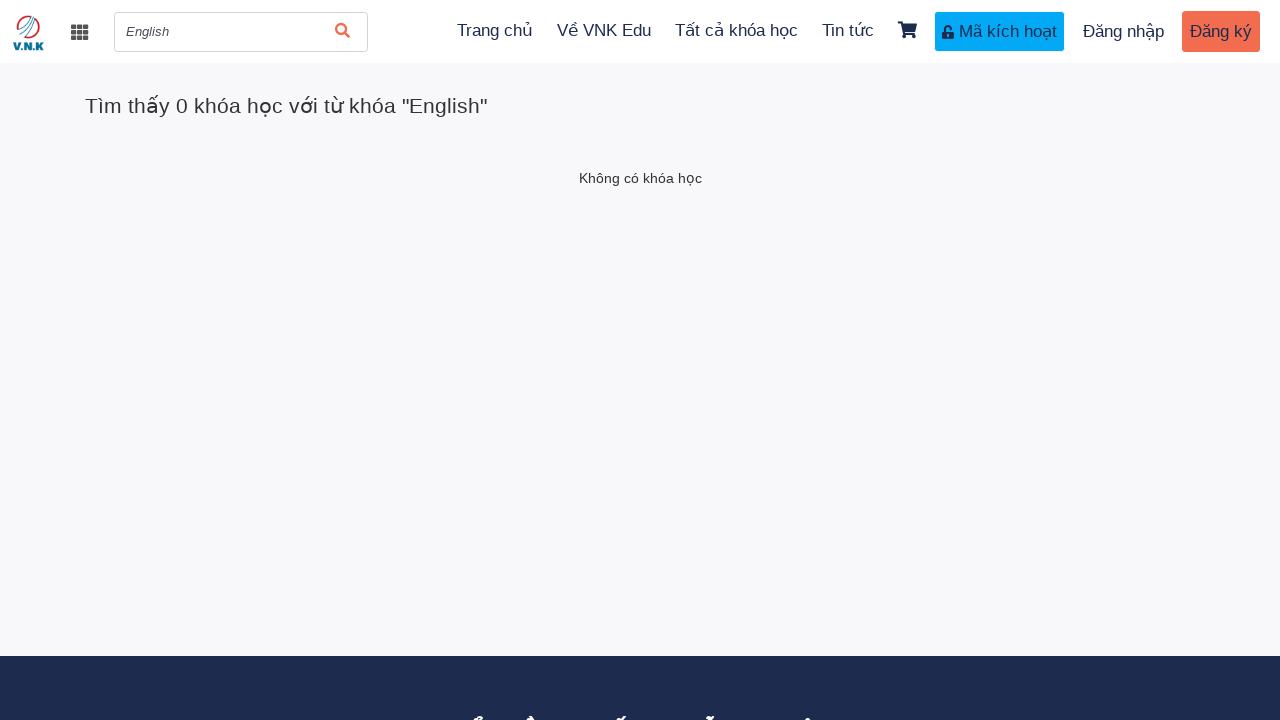

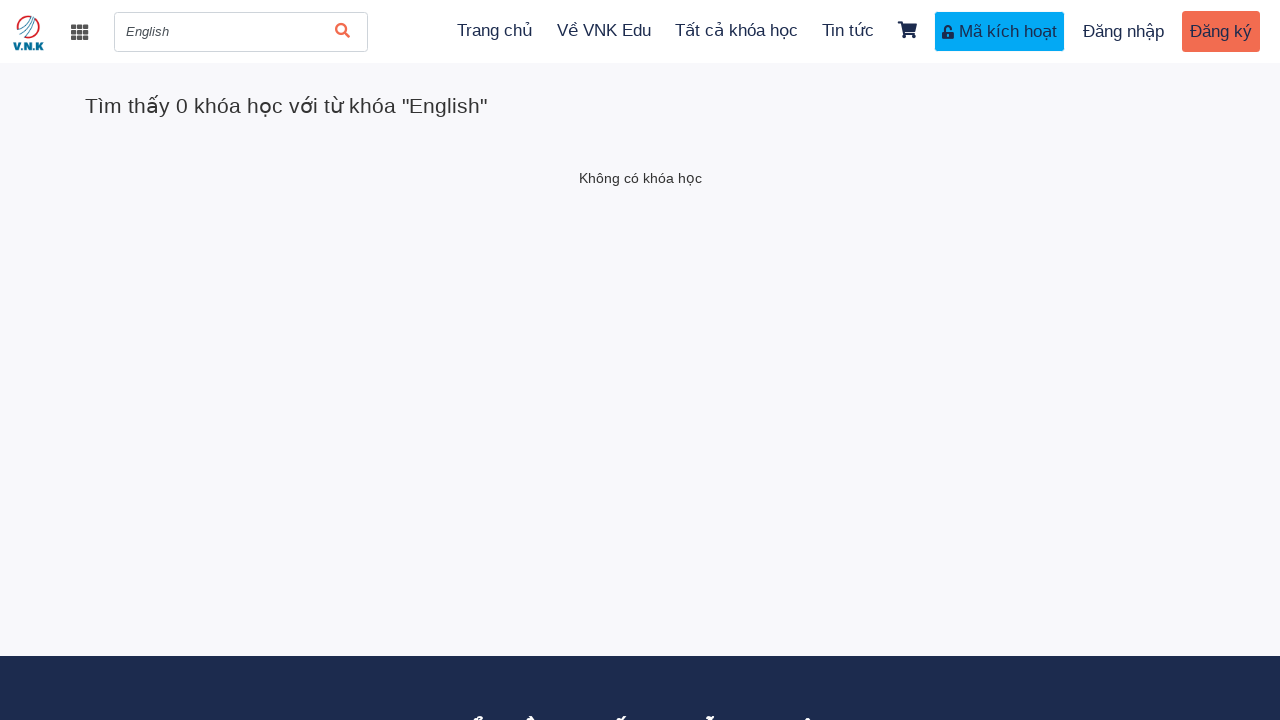